Tests iframe handling by switching to a single iframe and entering text into an input field within the iframe

Starting URL: https://demo.automationtesting.in/Frames.html

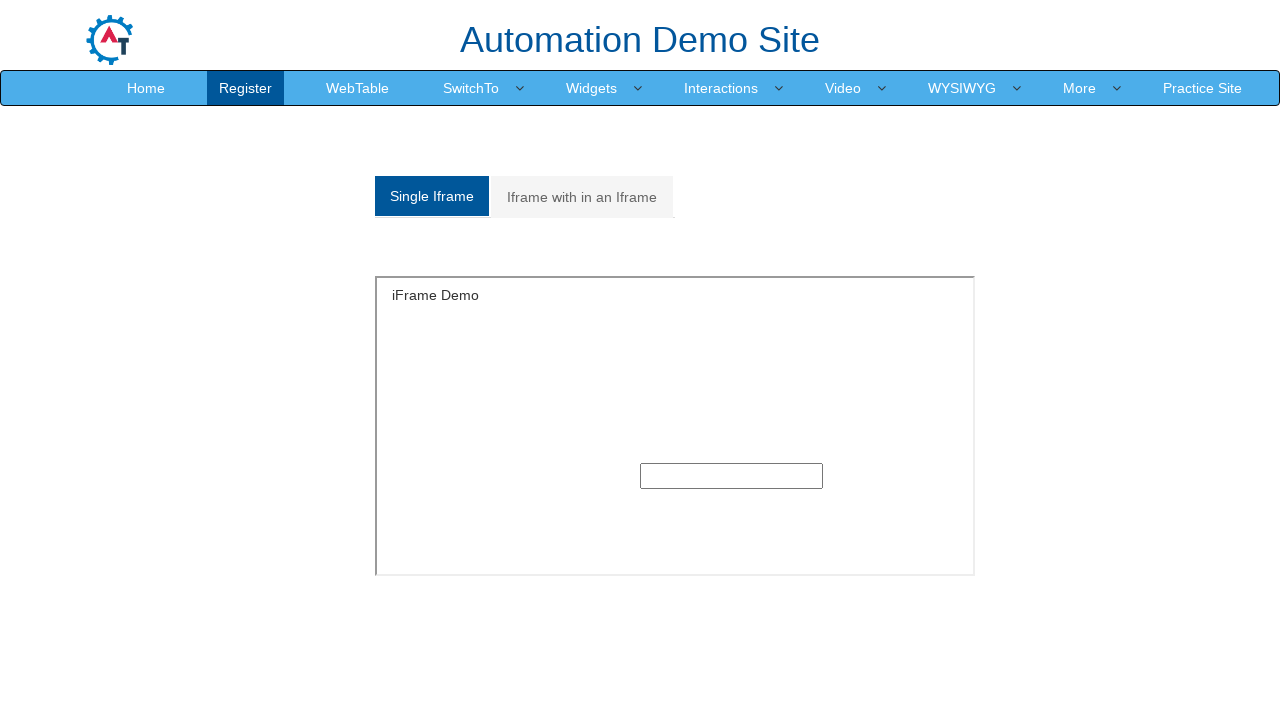

Located iframe with ID 'singleframe'
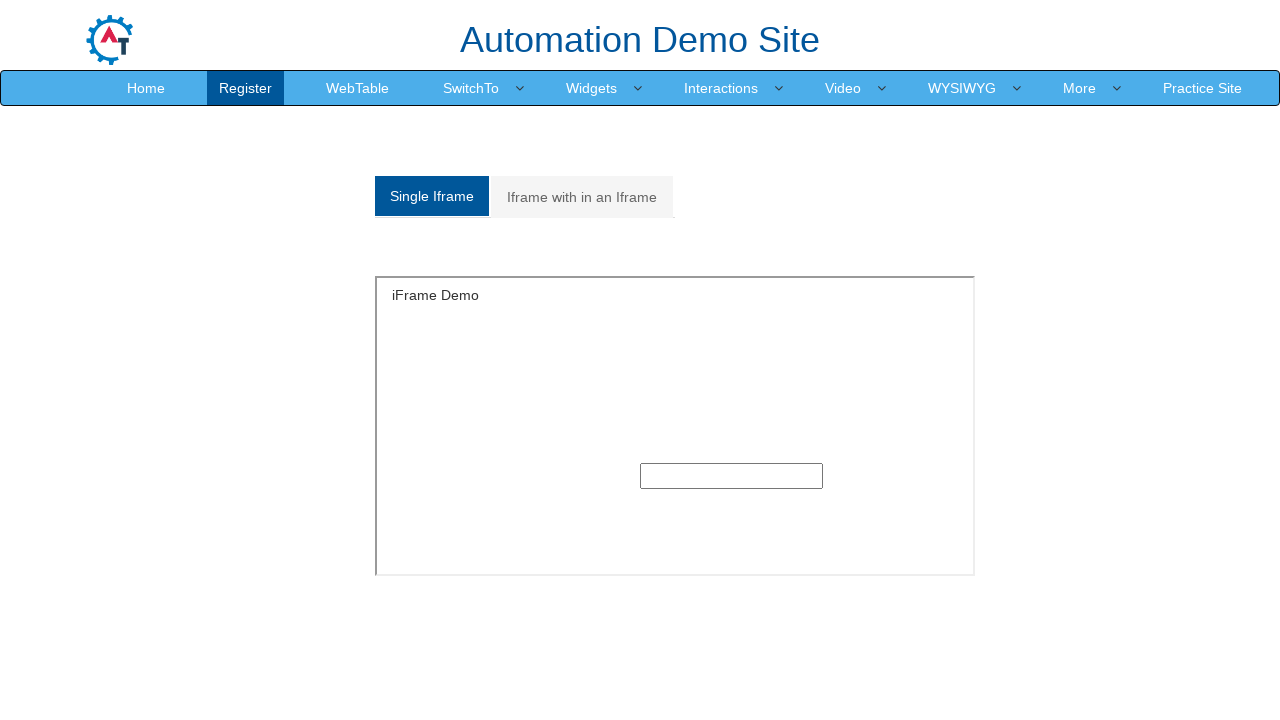

Filled input field inside iframe with 'Testing iframe using selenium.' on #singleframe >> internal:control=enter-frame >> input >> nth=0
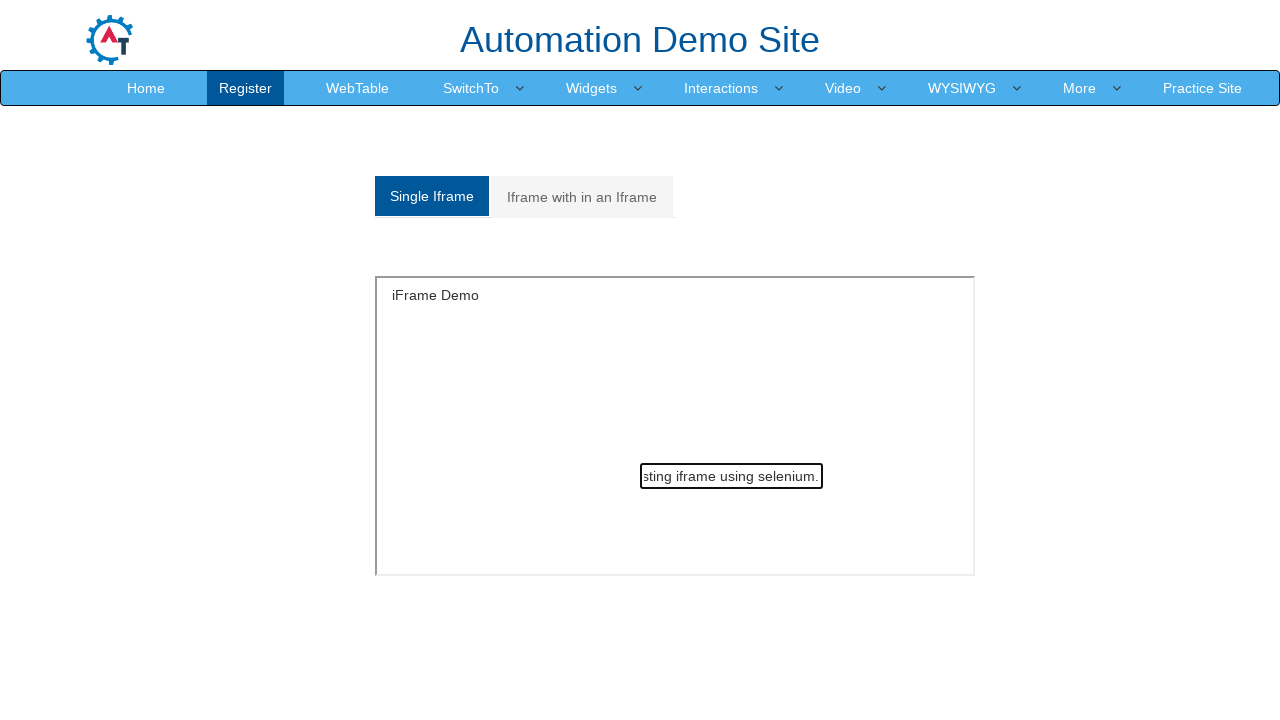

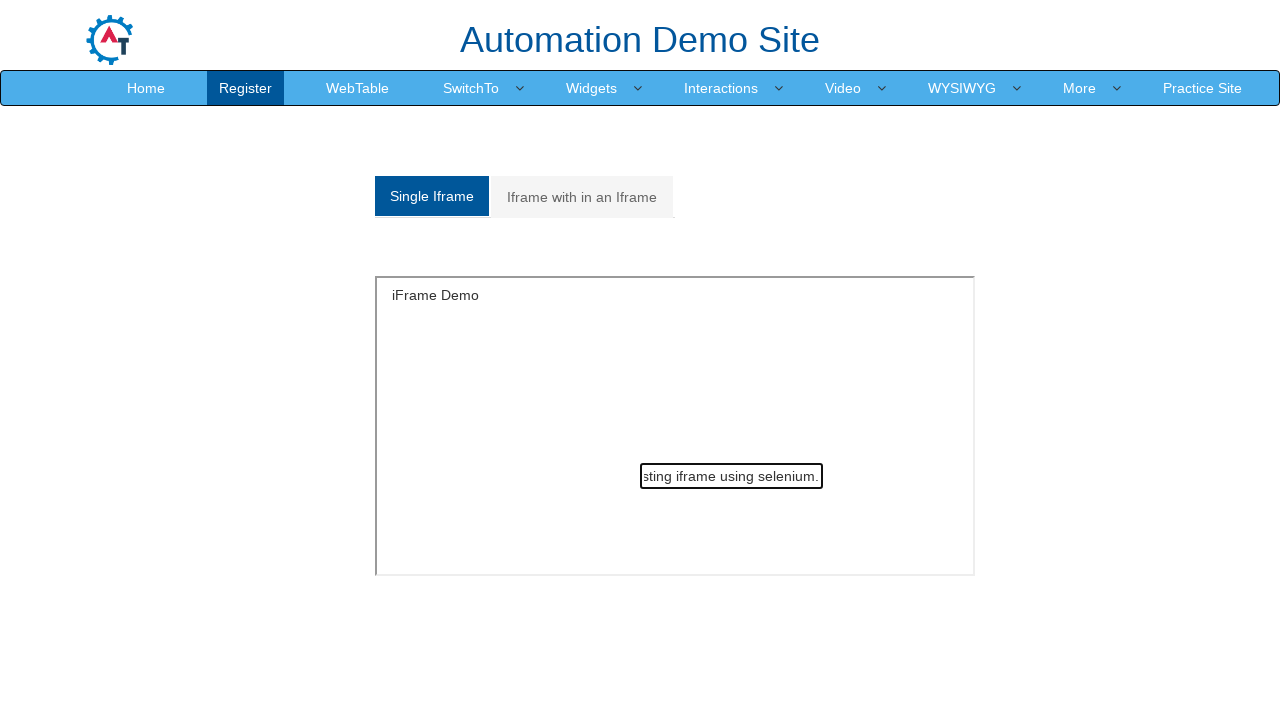